Tests opening a new tab and switching between tabs

Starting URL: https://demoqa.com/browser-windows

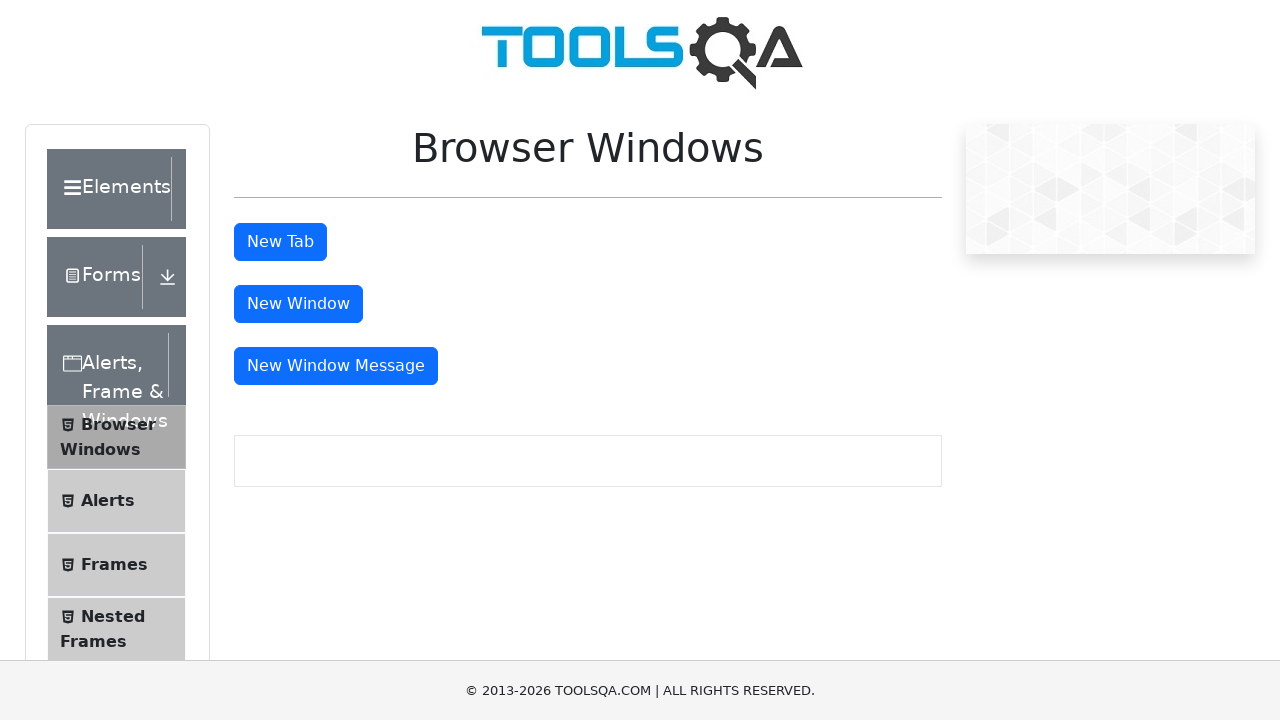

Clicked New Tab button to open a new tab at (280, 242) on #tabButton
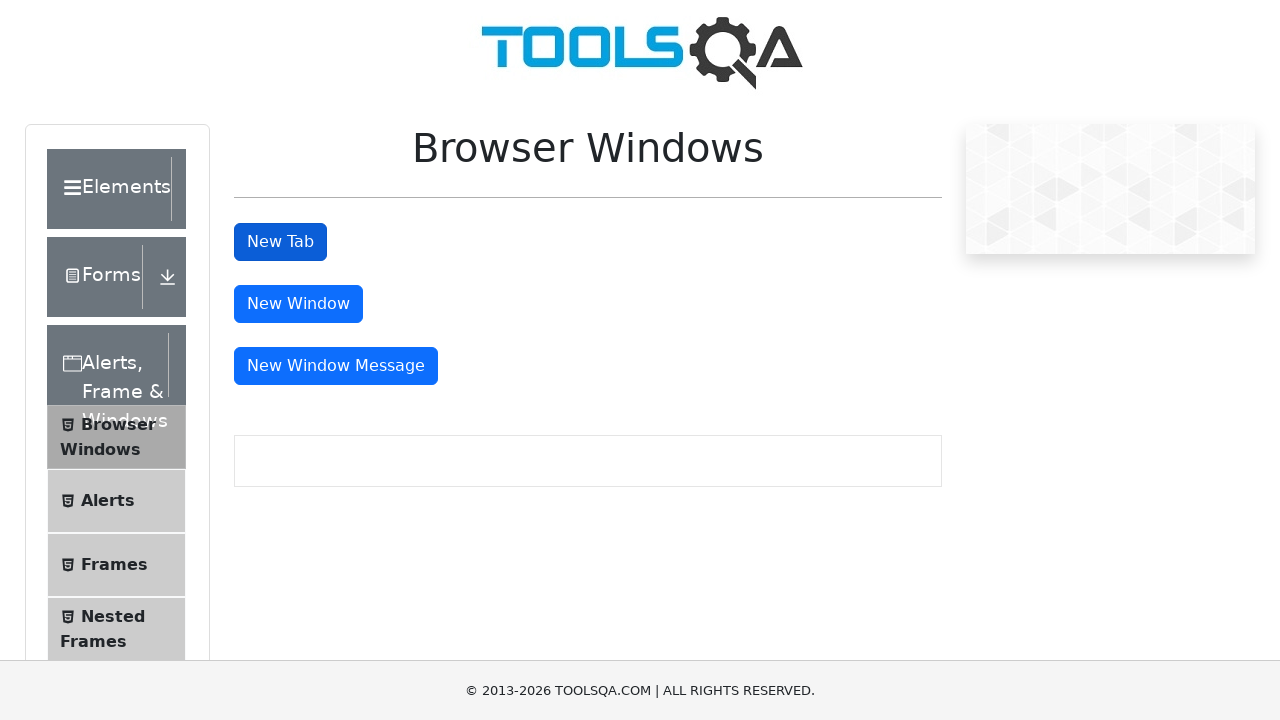

New tab page object captured
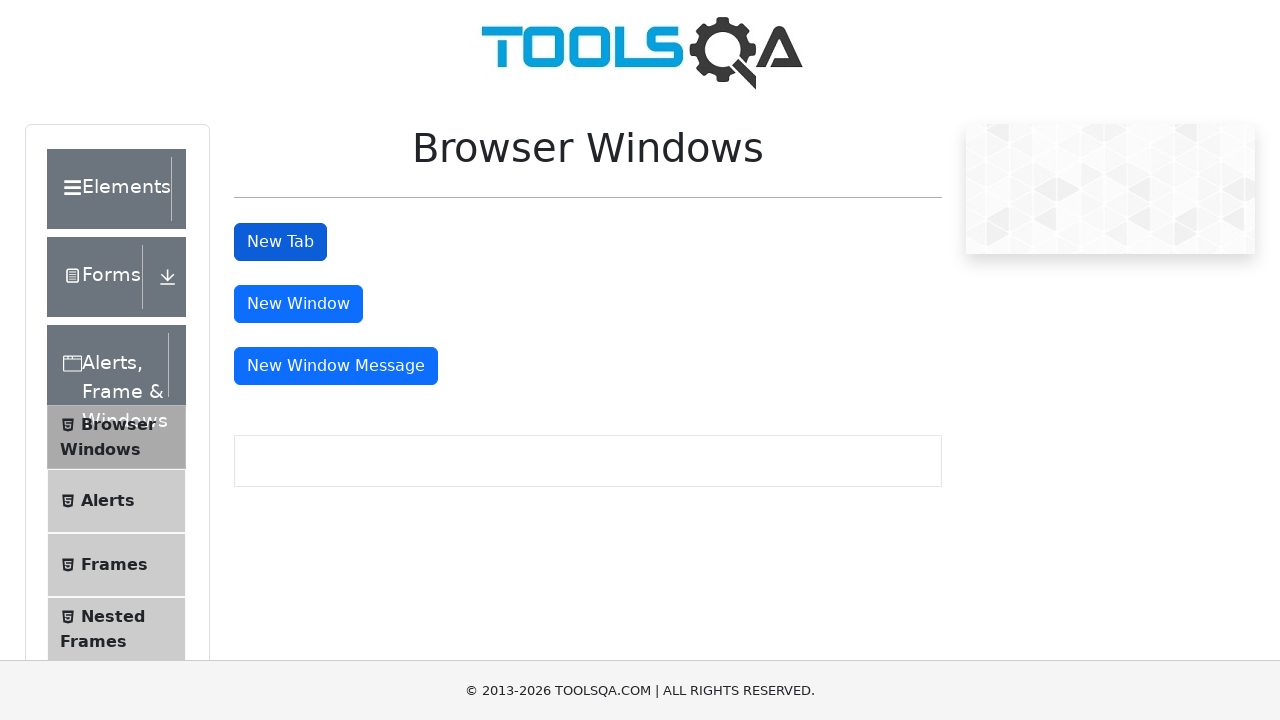

New tab page loaded successfully
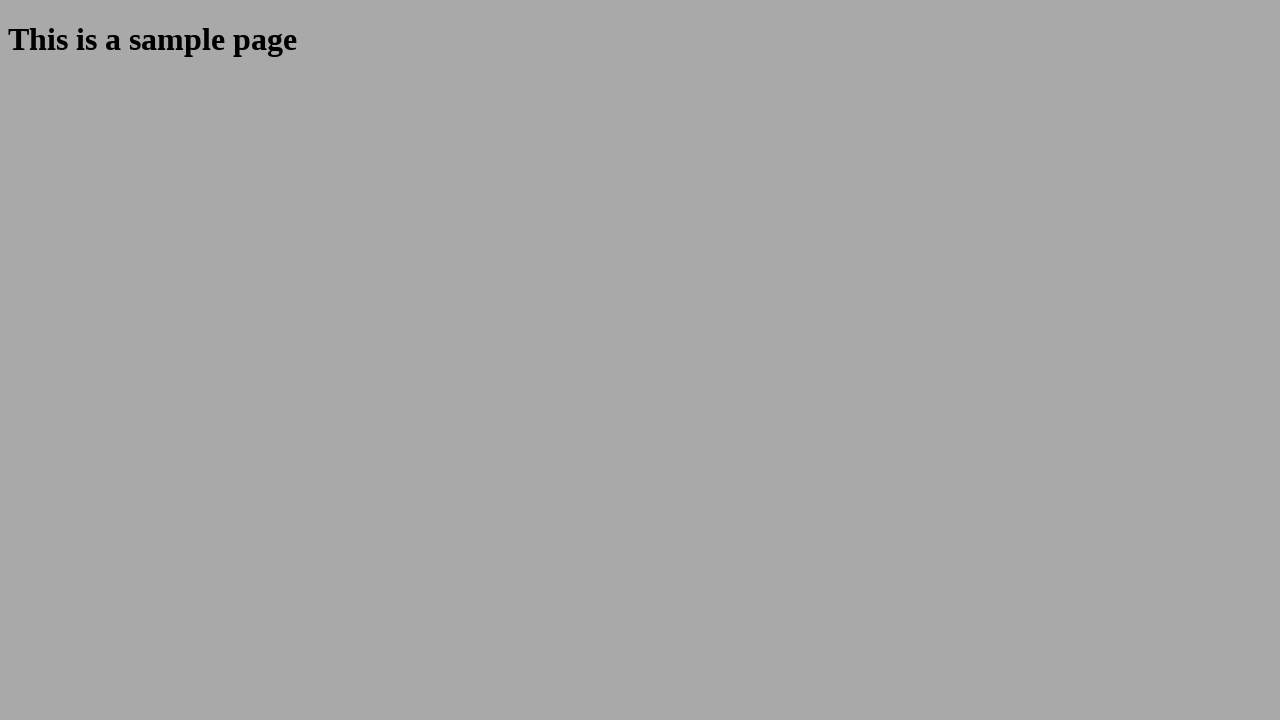

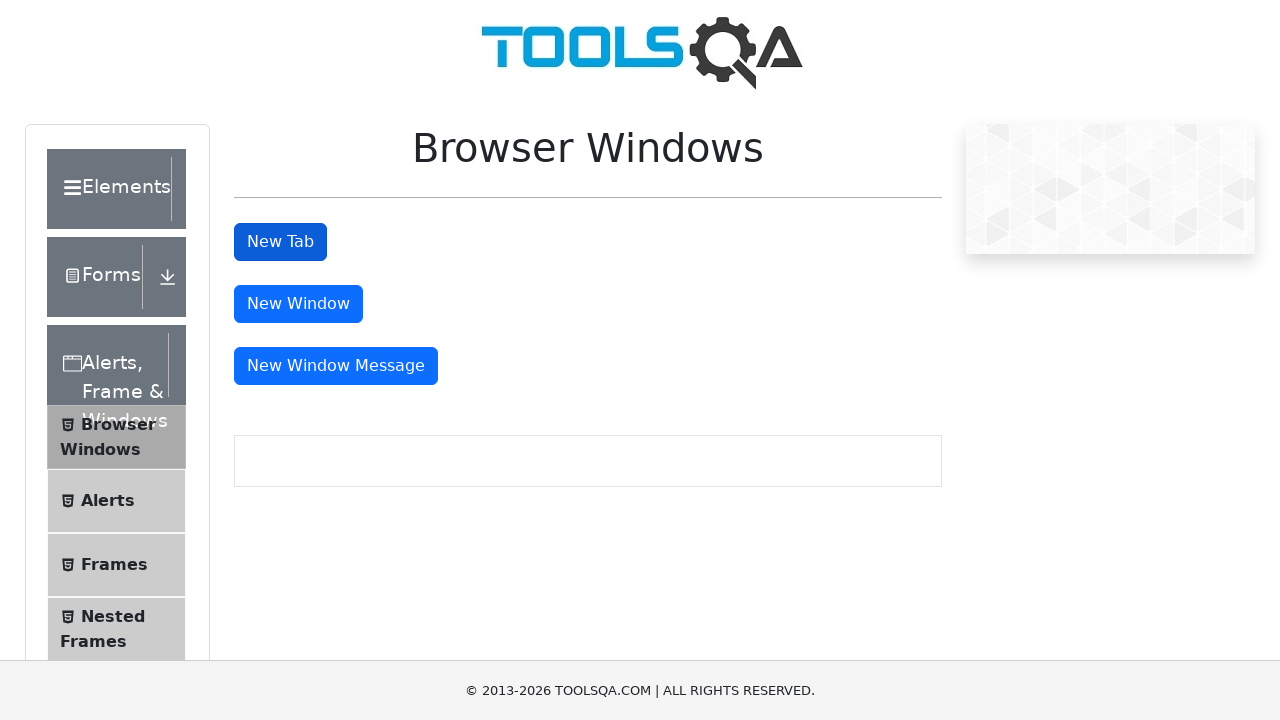